Verifies that the "Log In" button on the NextBaseCRM login page has the correct text attribute value

Starting URL: https://login1.nextbasecrm.com/

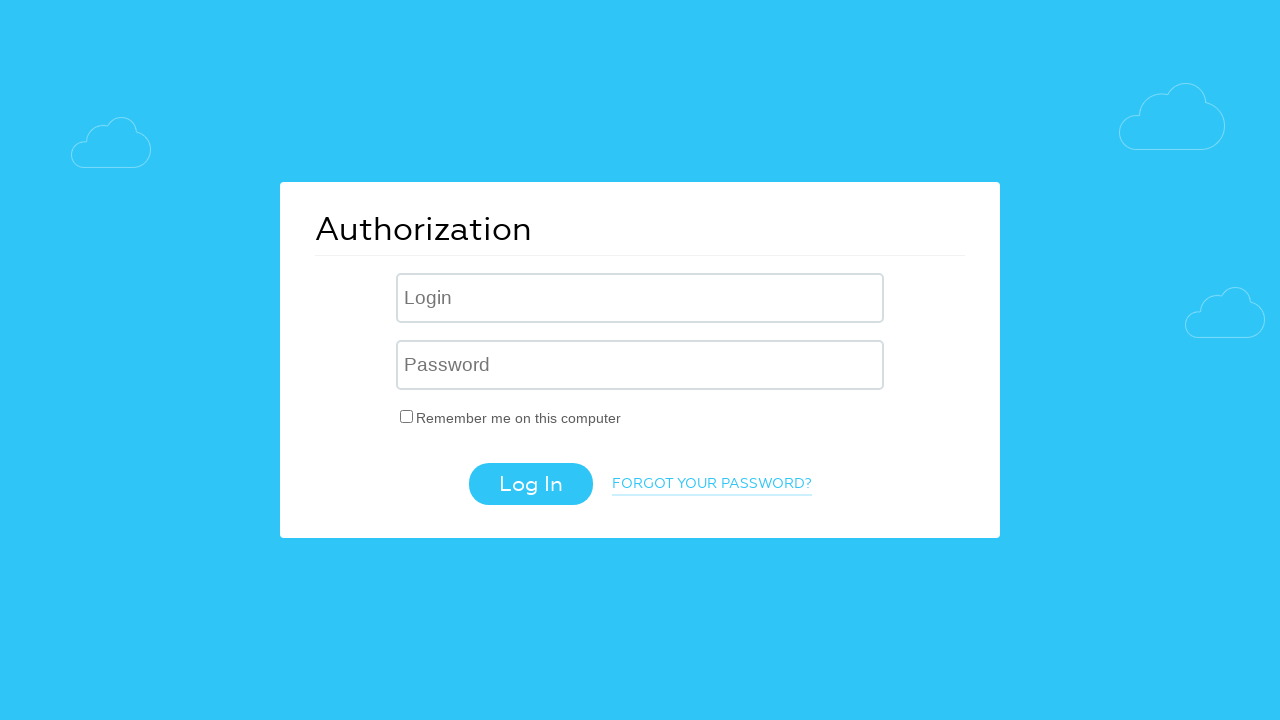

Navigated to NextBaseCRM login page
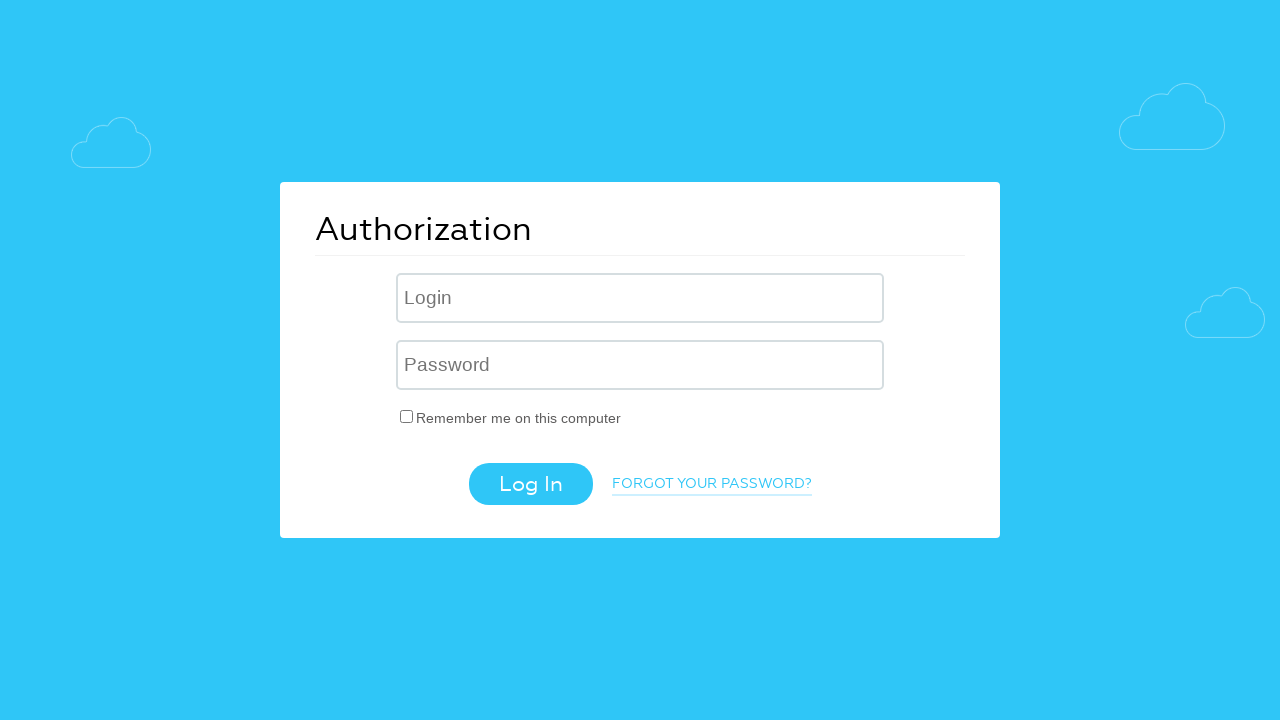

Located Log In button using CSS selector
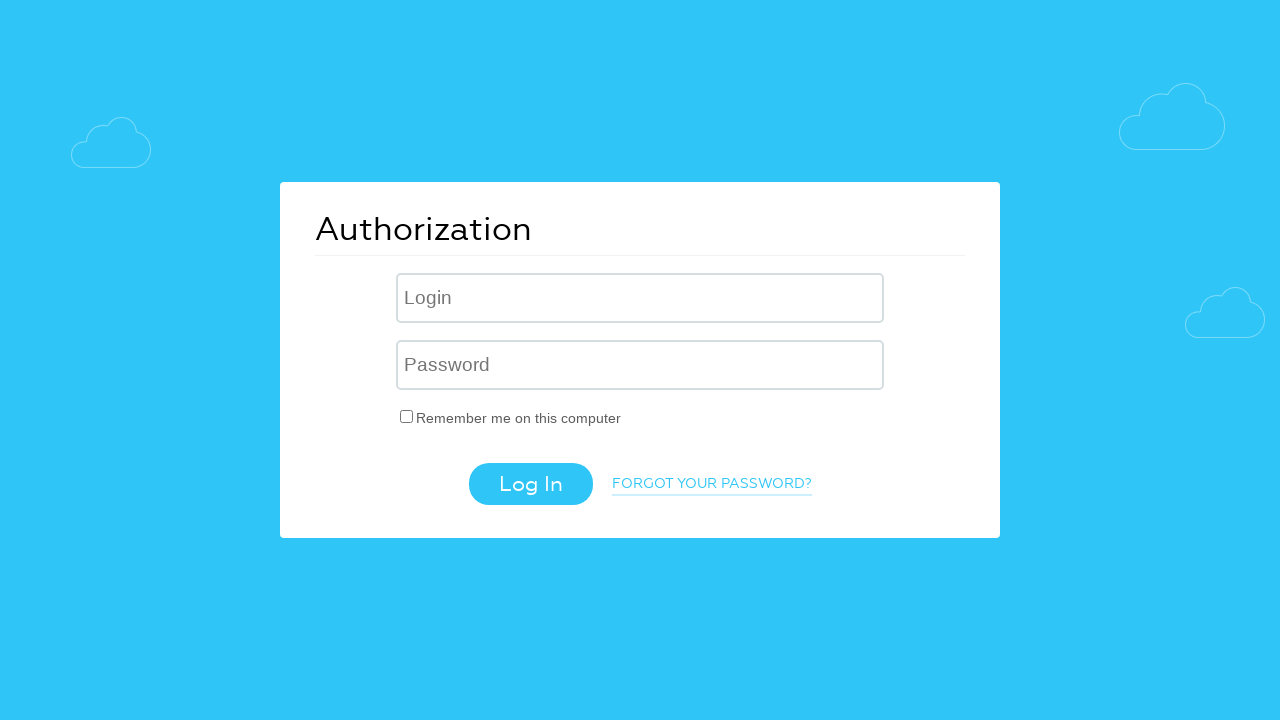

Retrieved 'value' attribute from Log In button
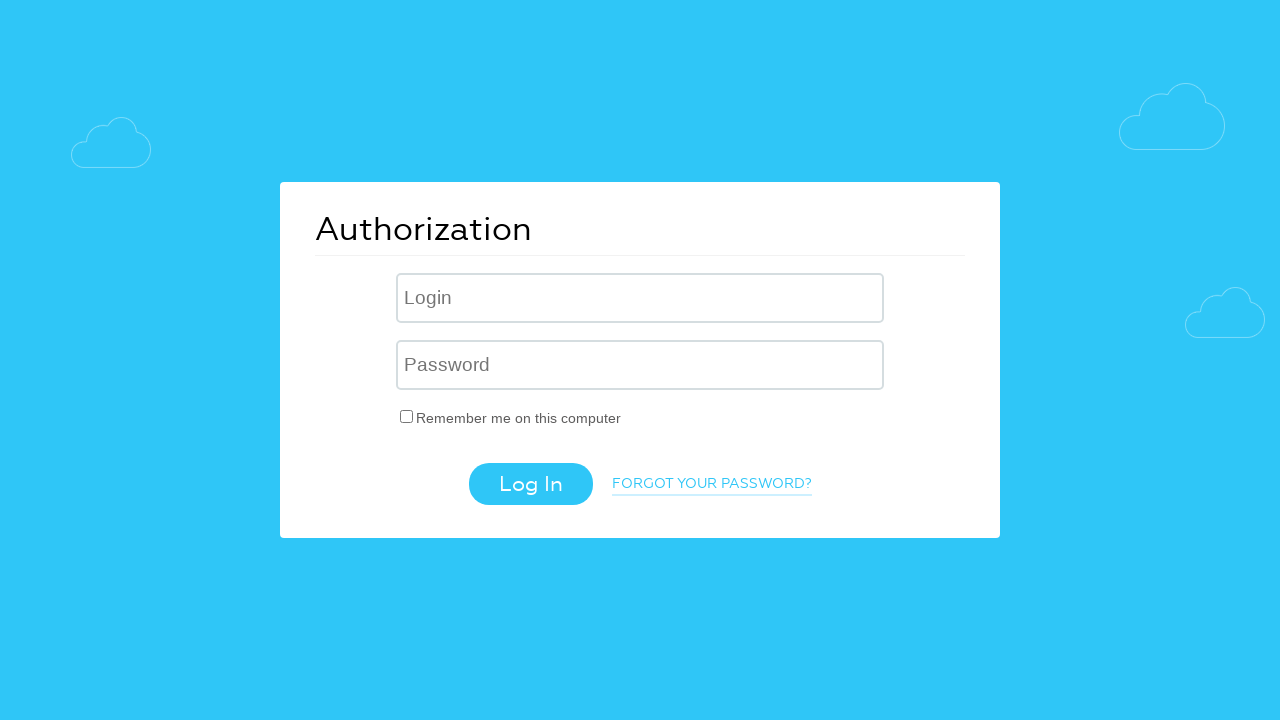

Verified Log In button text attribute equals 'Log In'
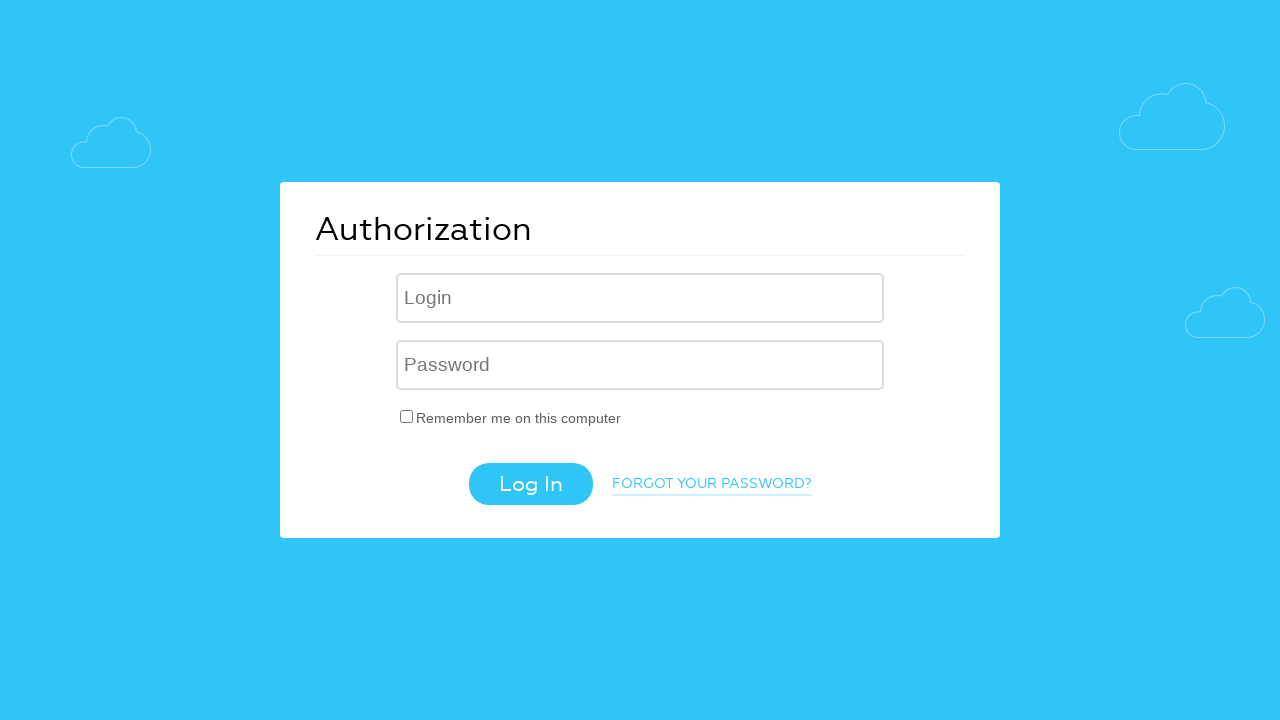

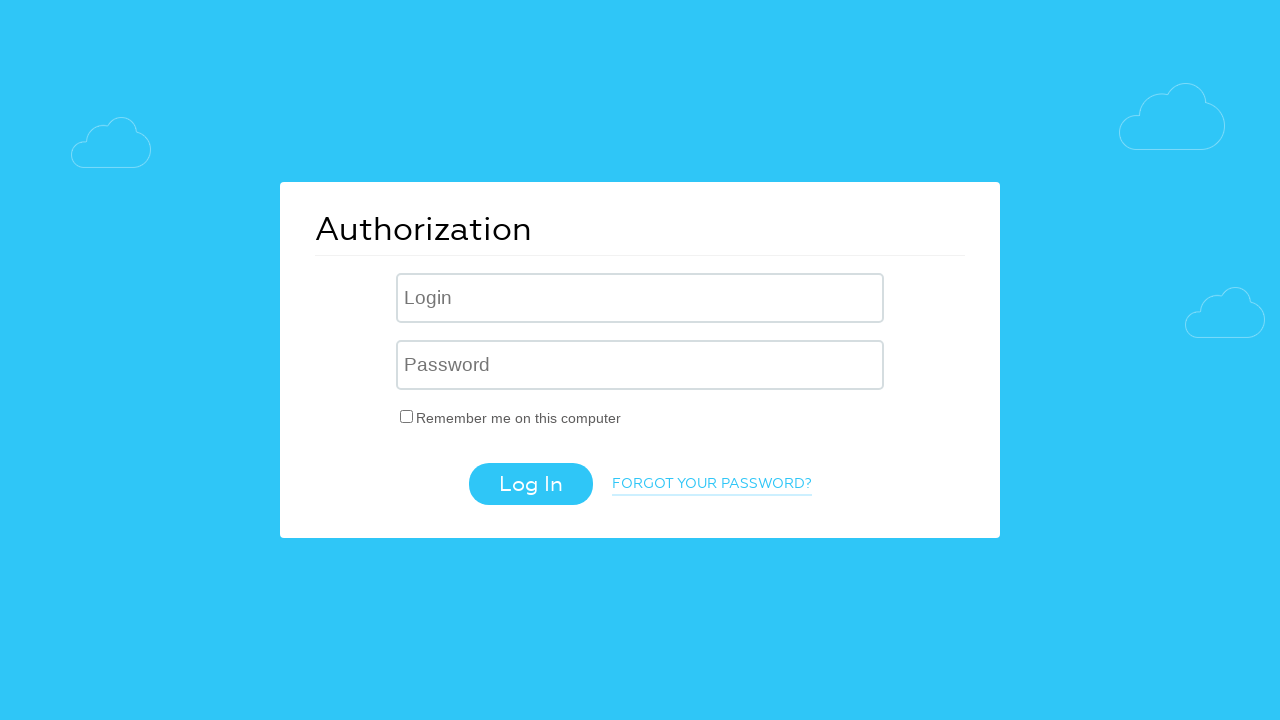